Tests tablet responsive design by setting viewport to 768x1024 and verifying visibility of main game components.

Starting URL: https://edu-create.vercel.app/games/switcher

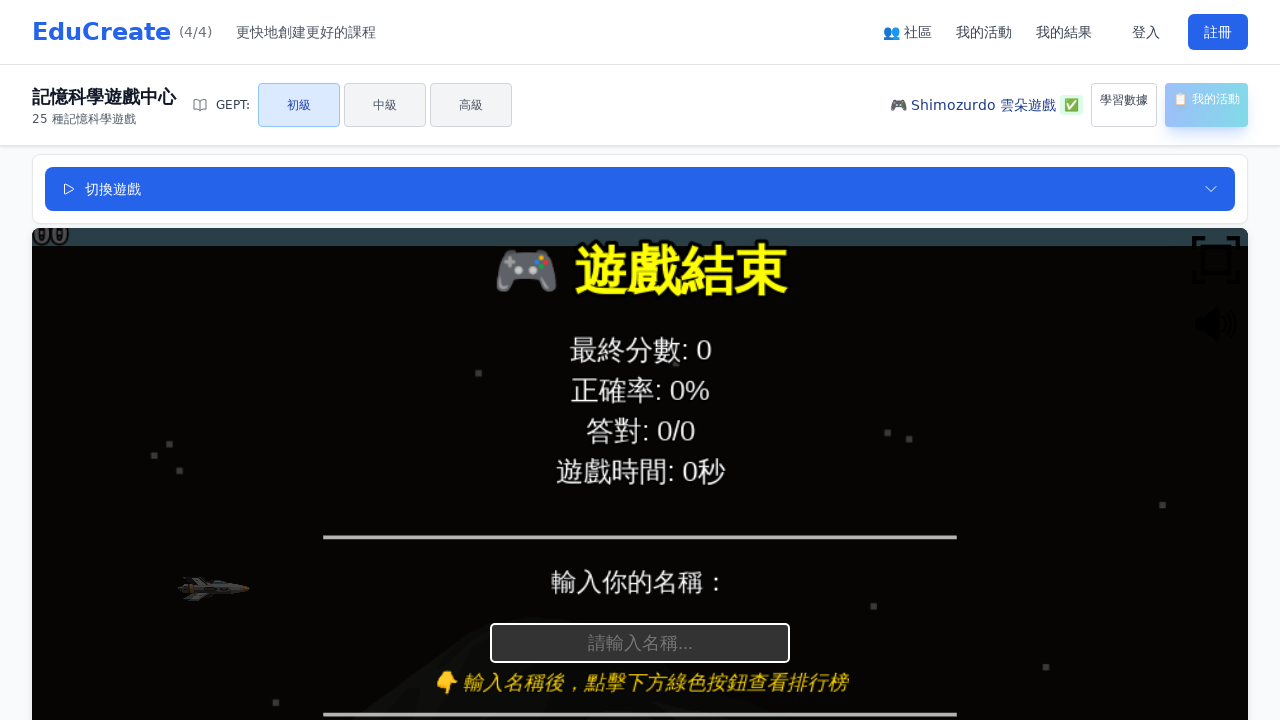

Set tablet viewport to 768x1024
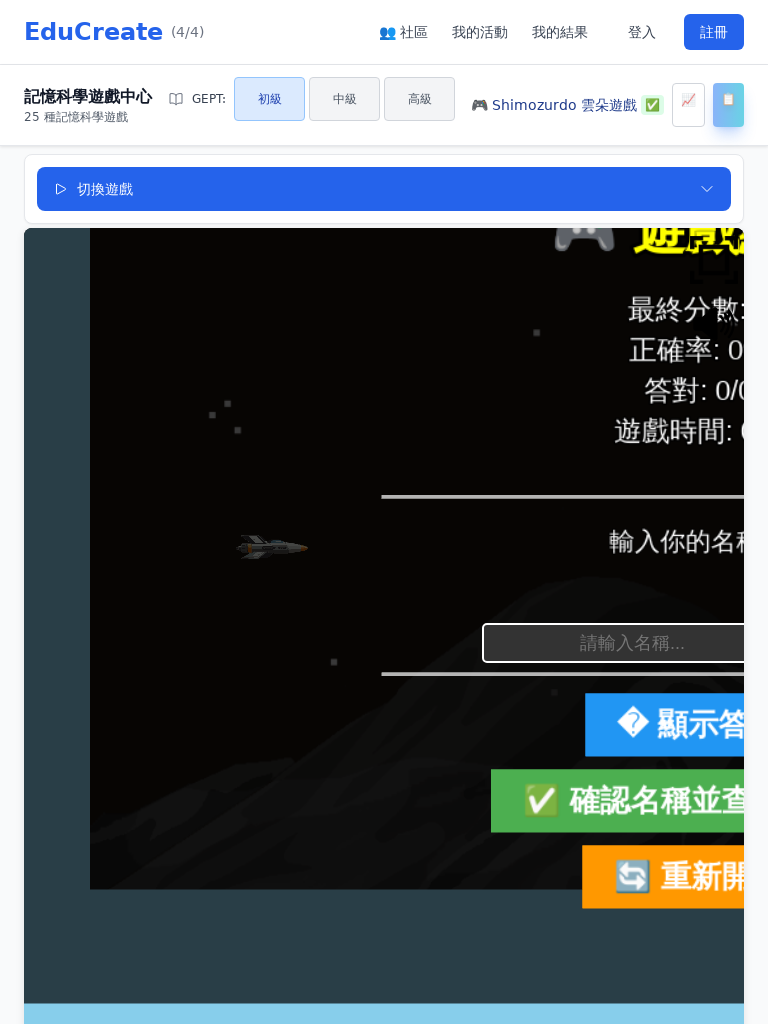

Page fully loaded (networkidle state)
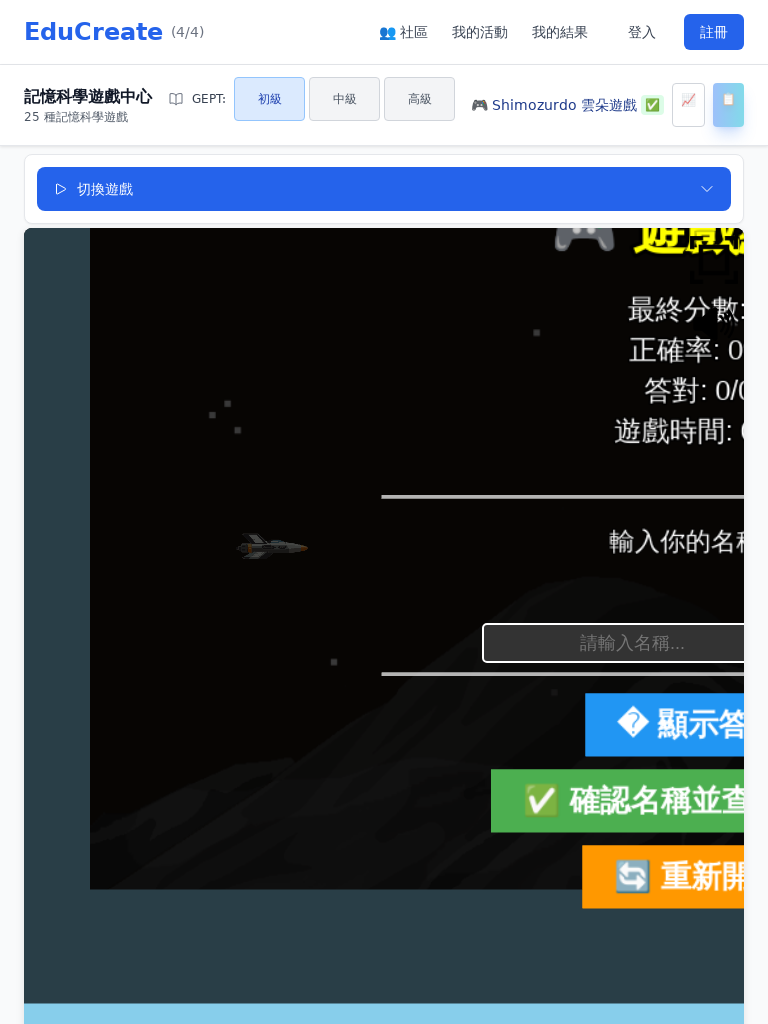

Main game components (game-switcher, gept-selector, game-container) are visible on tablet
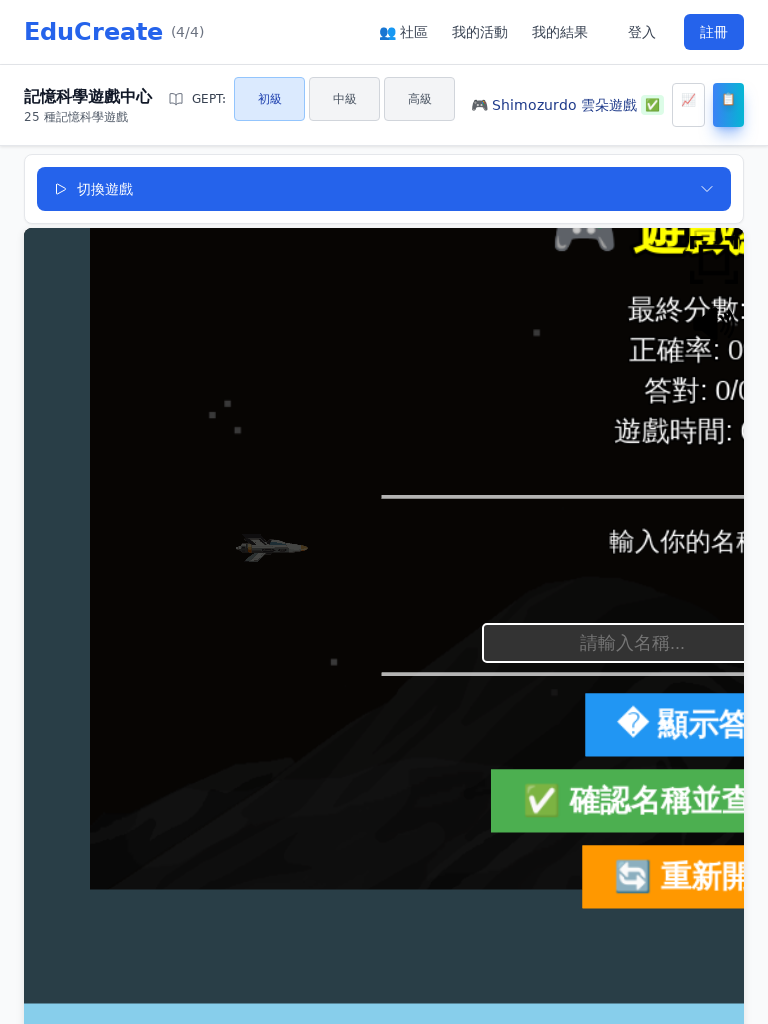

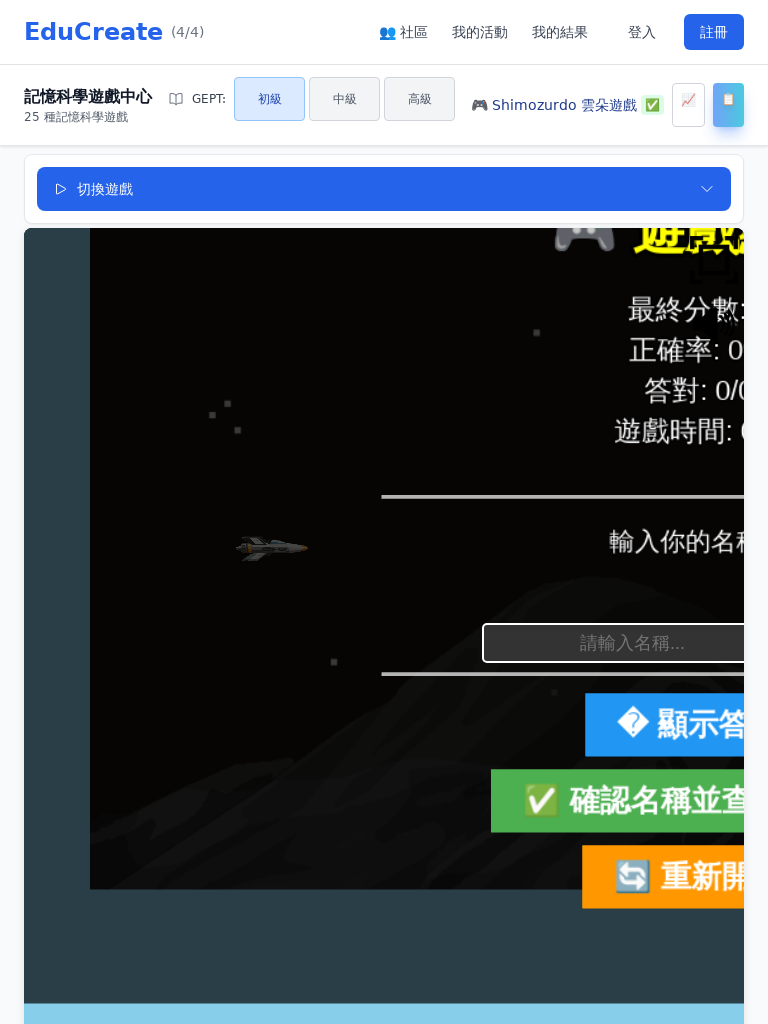